Tests radio button selection by clicking through three different radio button options on a dropdown page

Starting URL: https://www.automationtesting.co.uk/dropdown.html

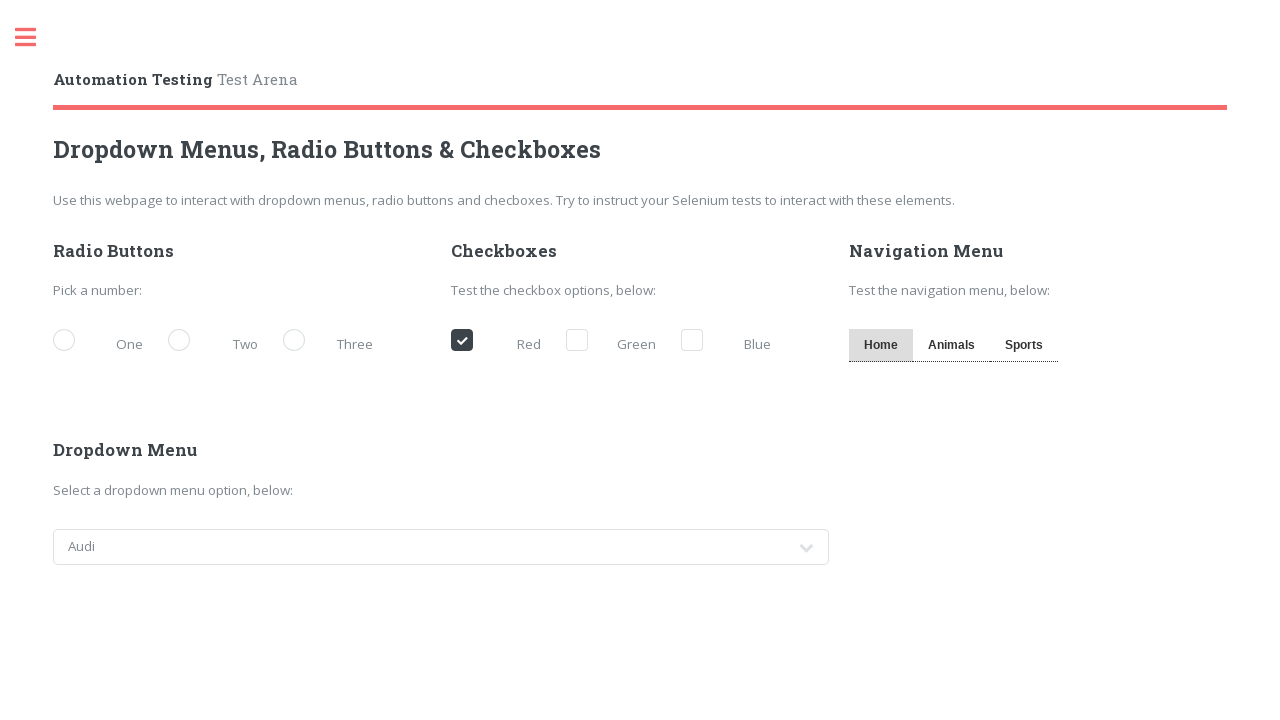

Clicked first radio button option 'One' at (103, 342) on xpath=//label[normalize-space()='One']
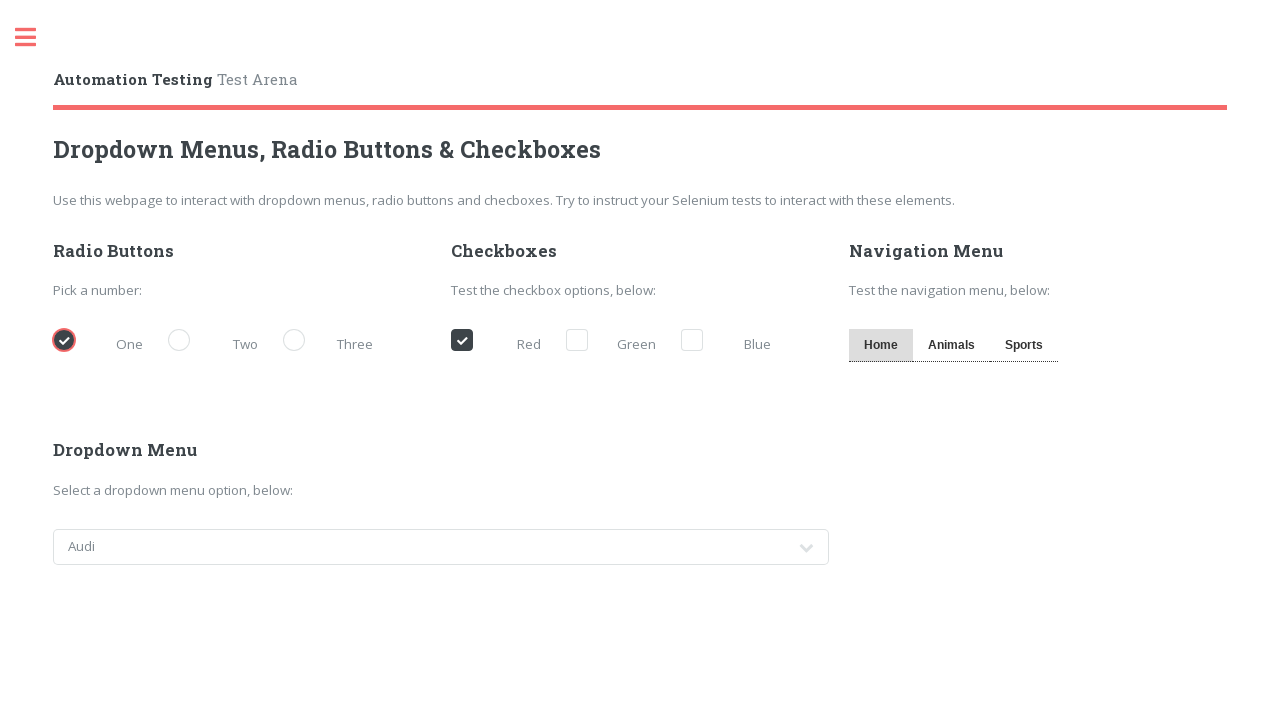

Clicked second radio button option 'Two' at (218, 342) on xpath=//label[normalize-space()='Two']
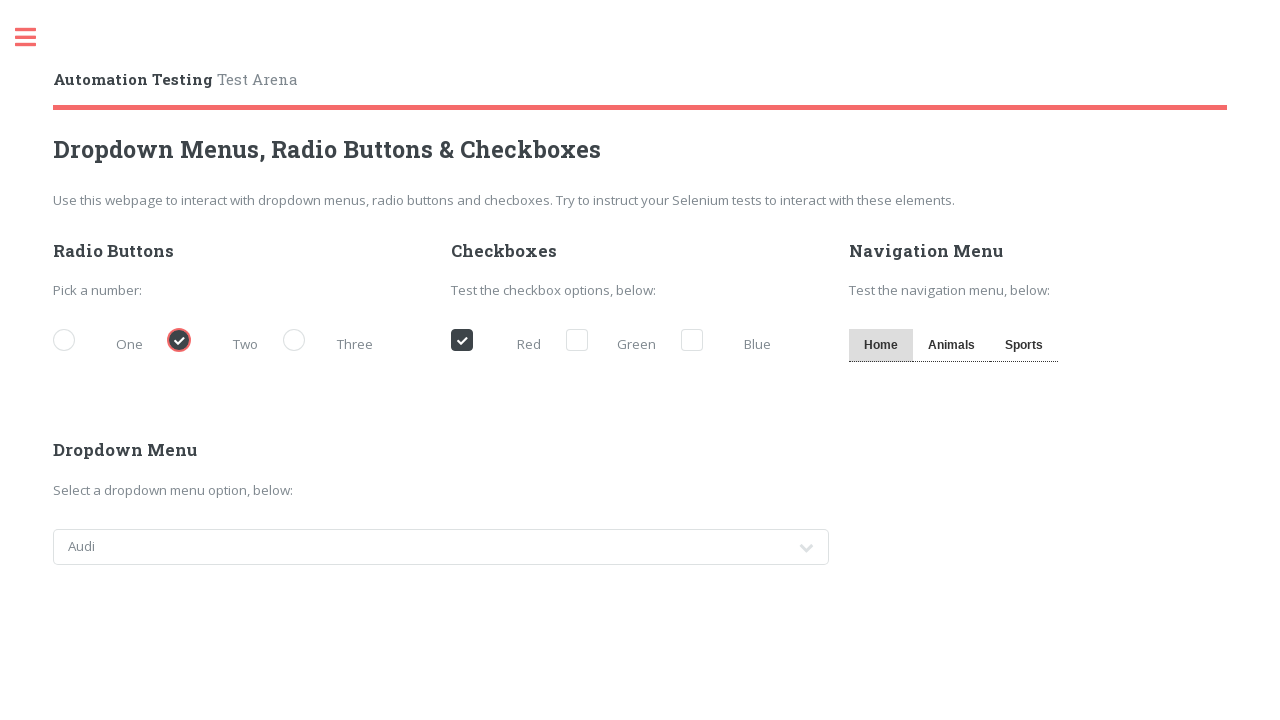

Clicked third radio button option 'Three' at (333, 342) on xpath=//label[normalize-space()='Three']
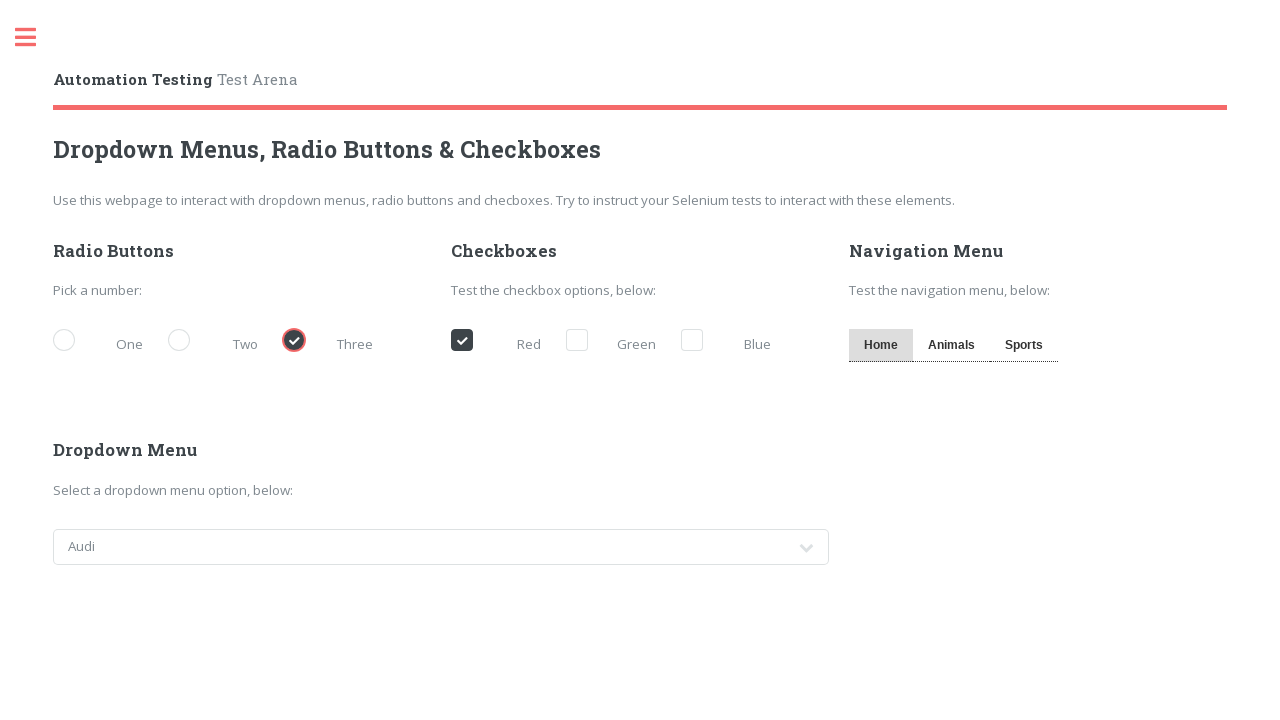

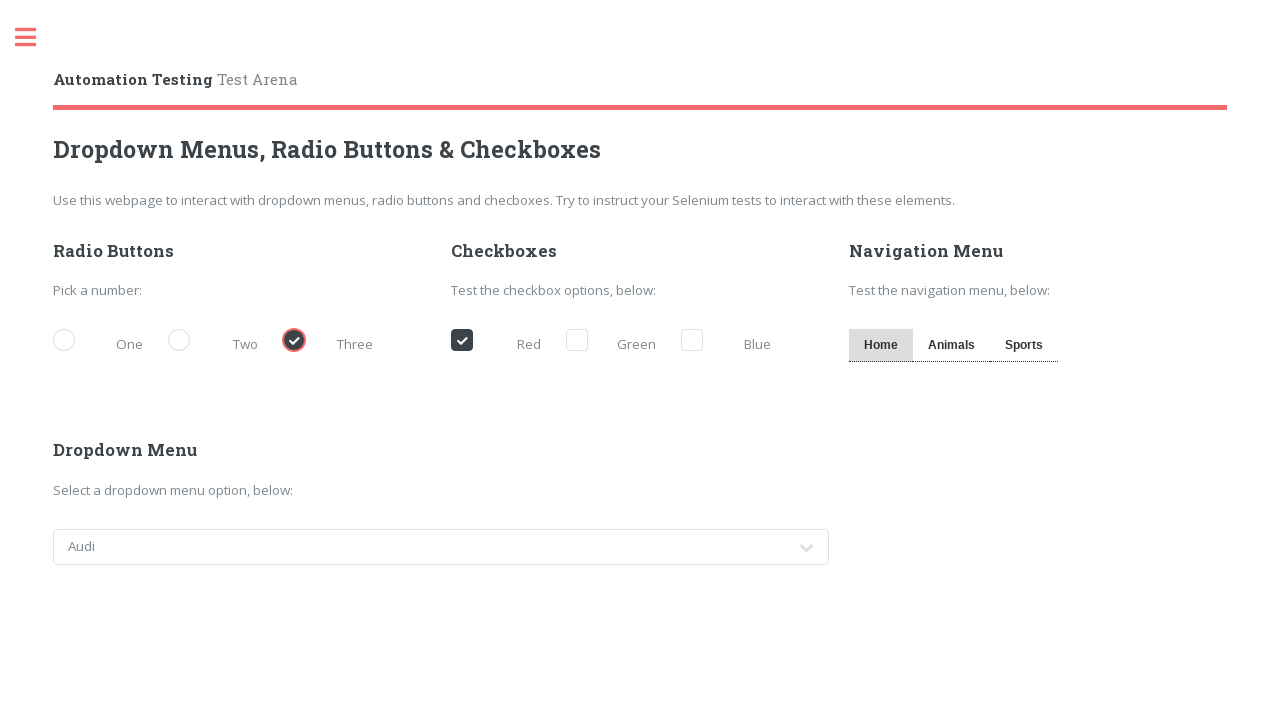